Tests alert popup handling by accepting and dismissing different types of JavaScript alerts on a demo page

Starting URL: https://demo.automationtesting.in/Alerts.html

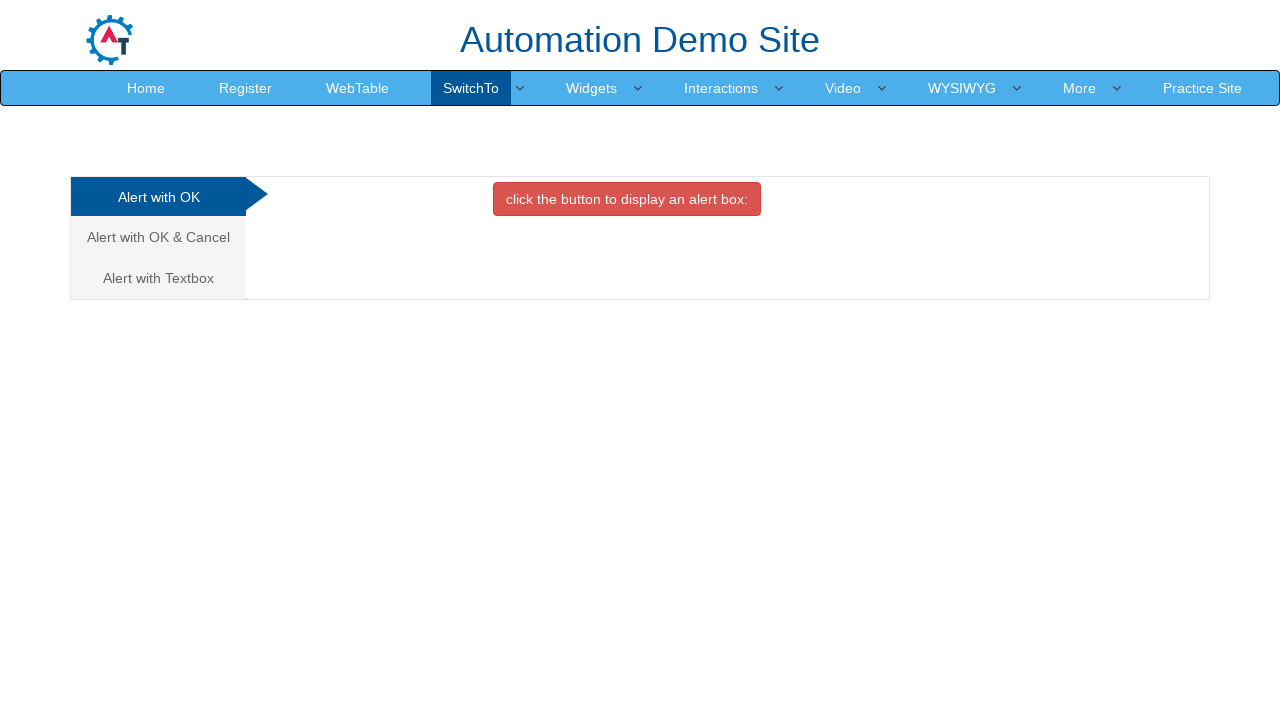

Clicked button to trigger first alert at (627, 199) on xpath=//button[@class='btn btn-danger']
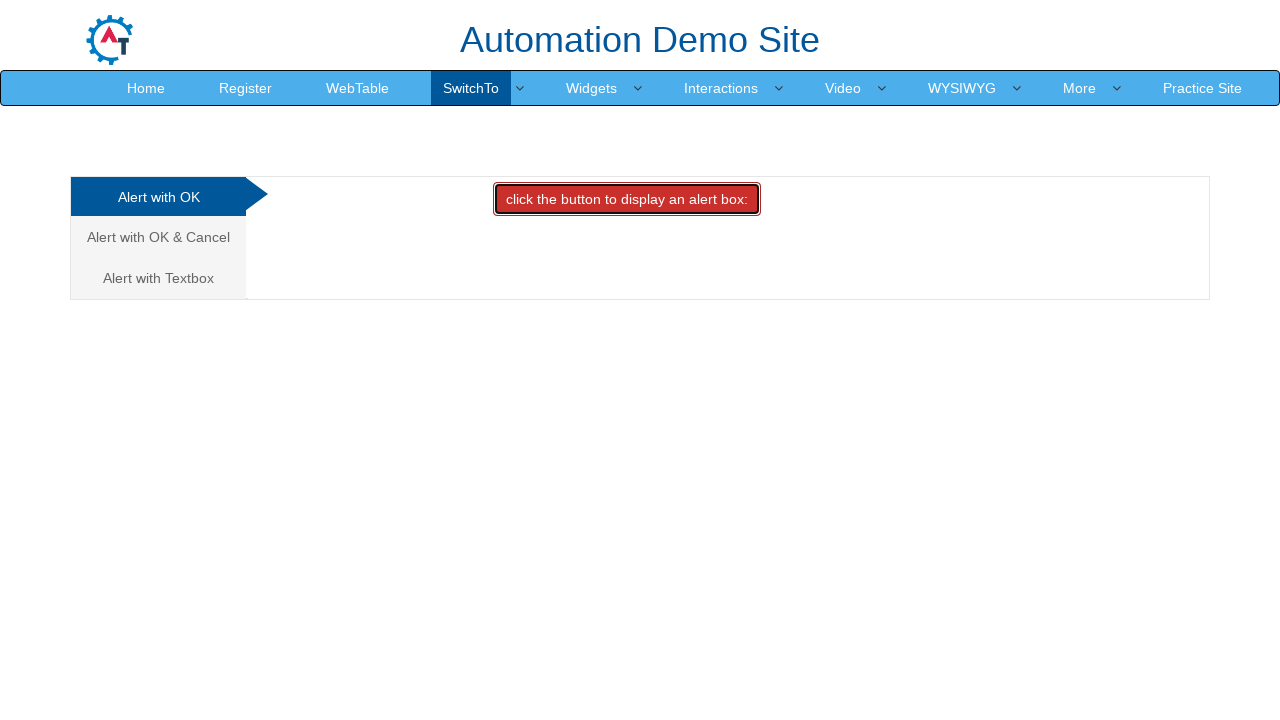

Set up dialog handler to accept alerts
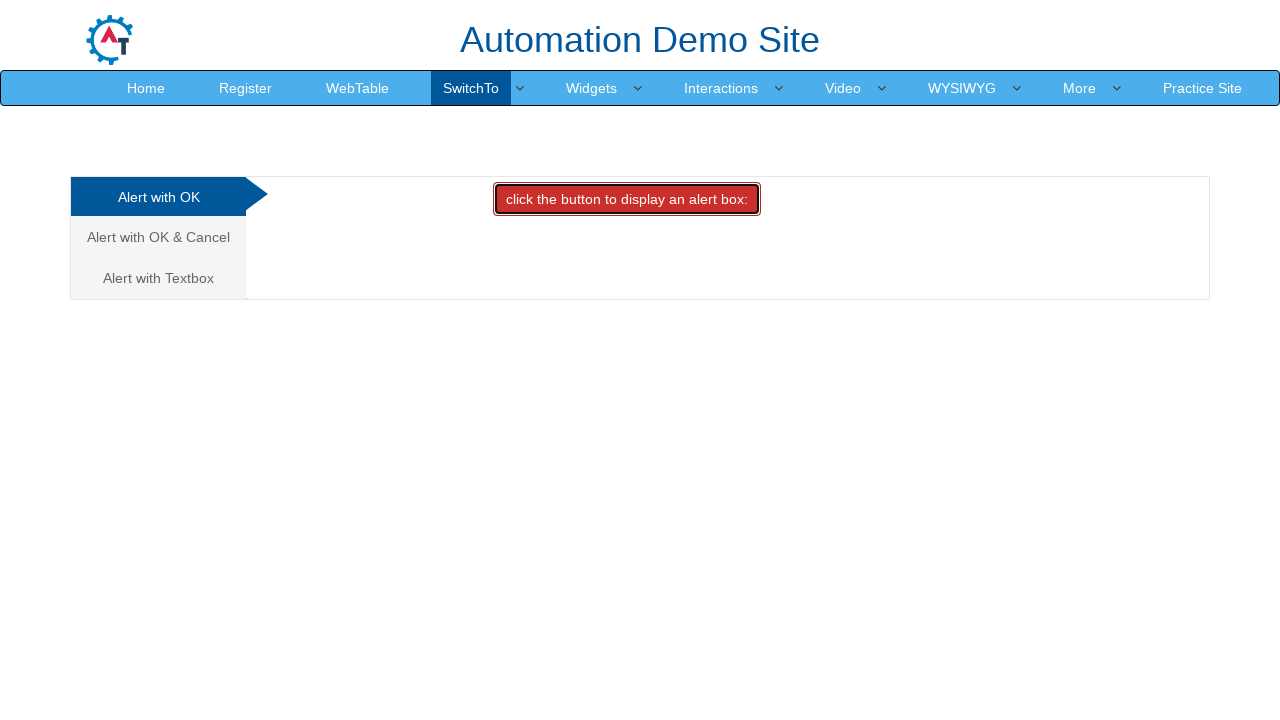

Navigated to Alert with OK & Cancel section at (158, 237) on xpath=//a[text()='Alert with OK & Cancel ']
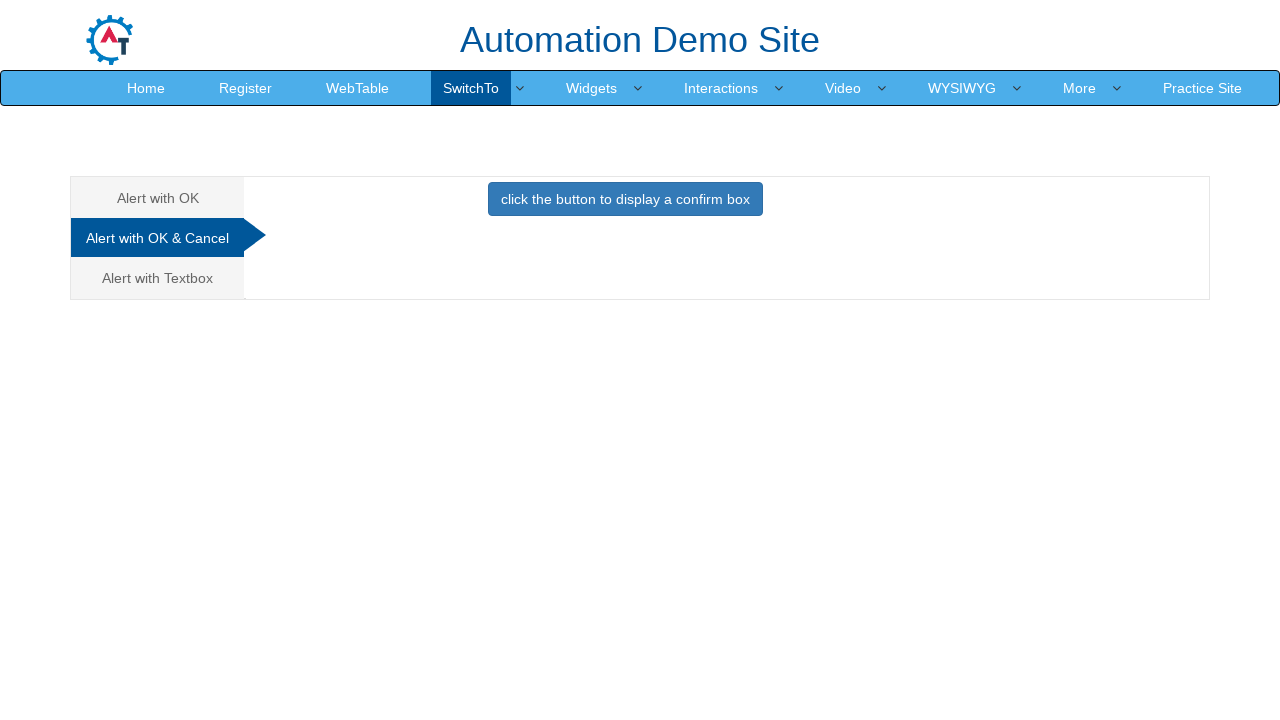

Clicked button to trigger confirm dialog at (625, 199) on xpath=//button[@class='btn btn-primary']
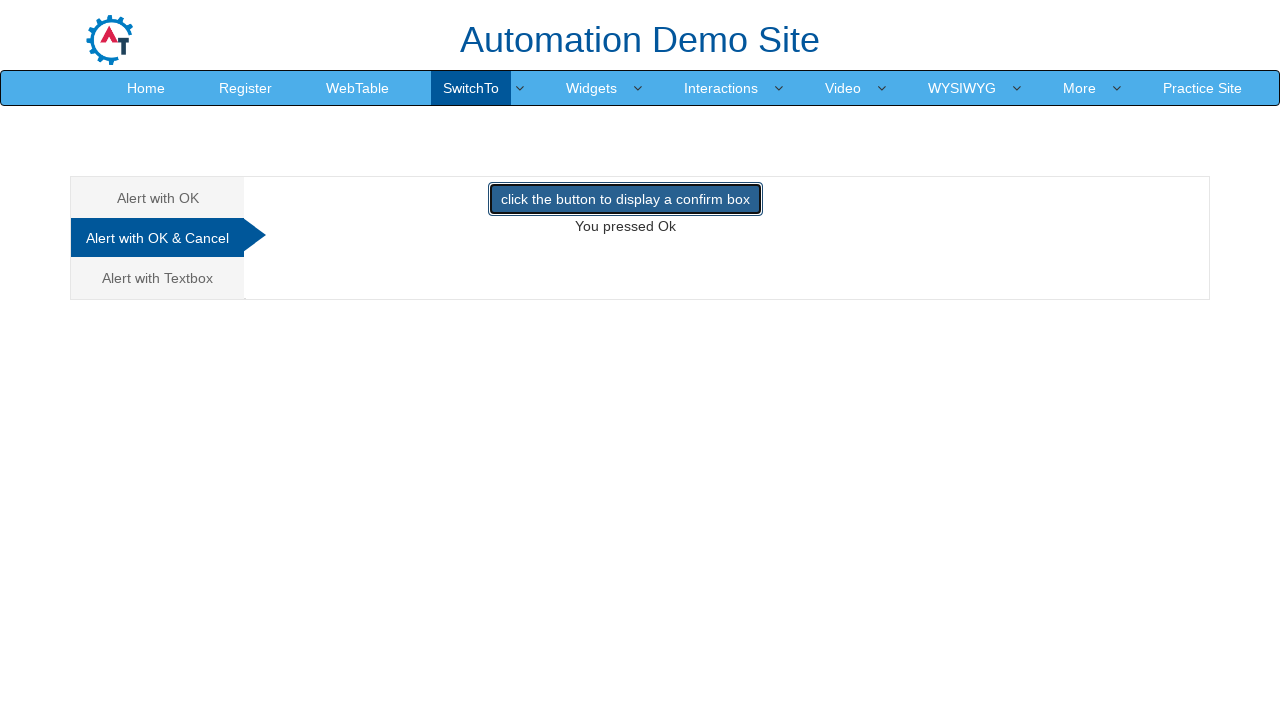

Set up dialog handler to dismiss alerts
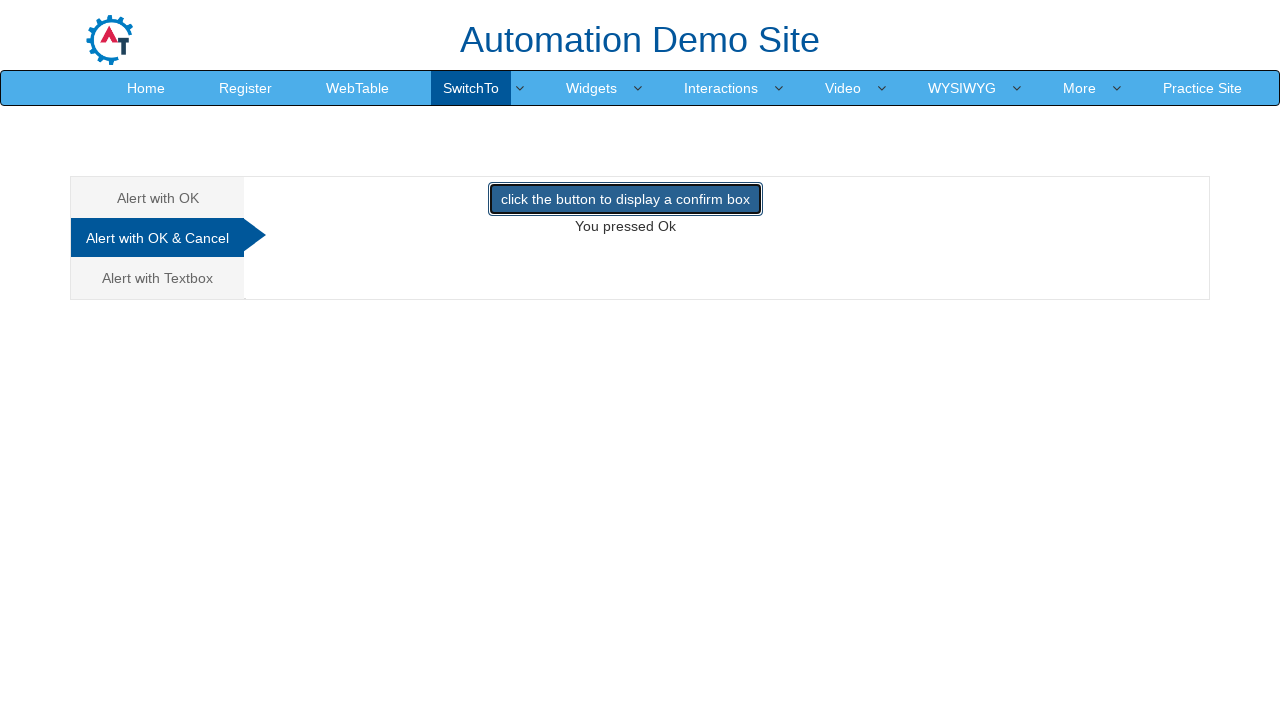

Located demo element
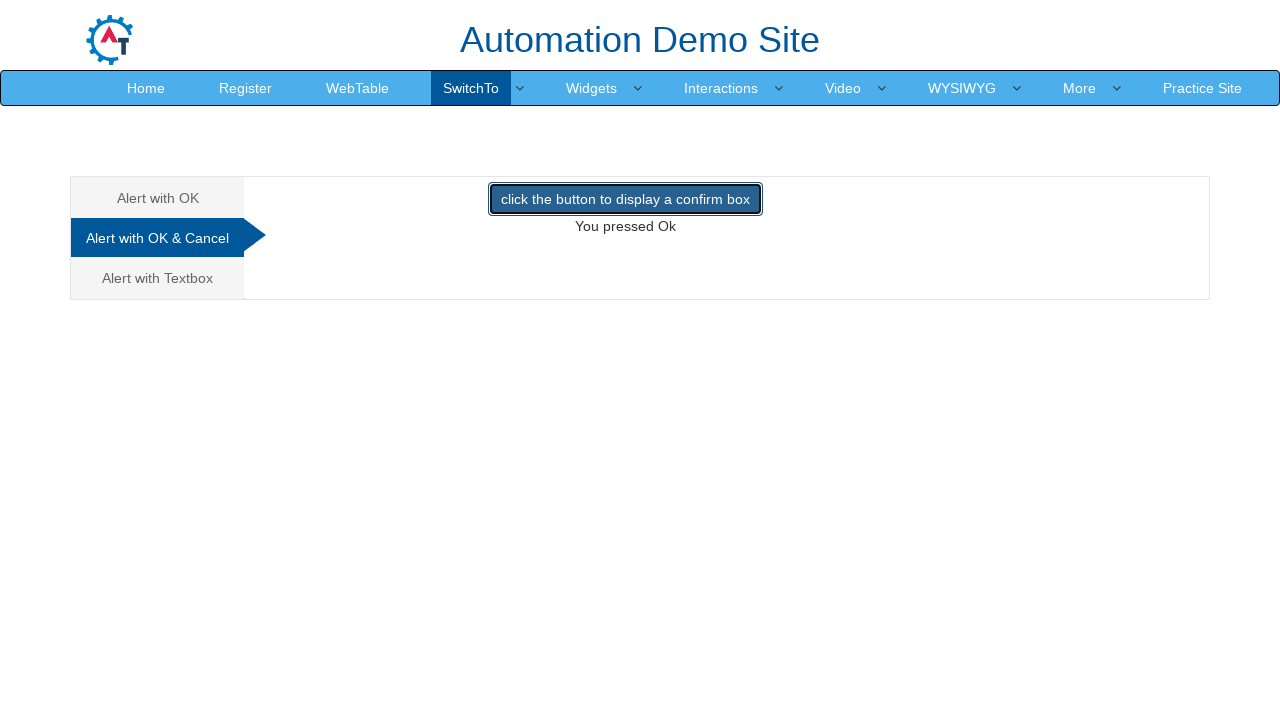

Verified demo element is visible: True
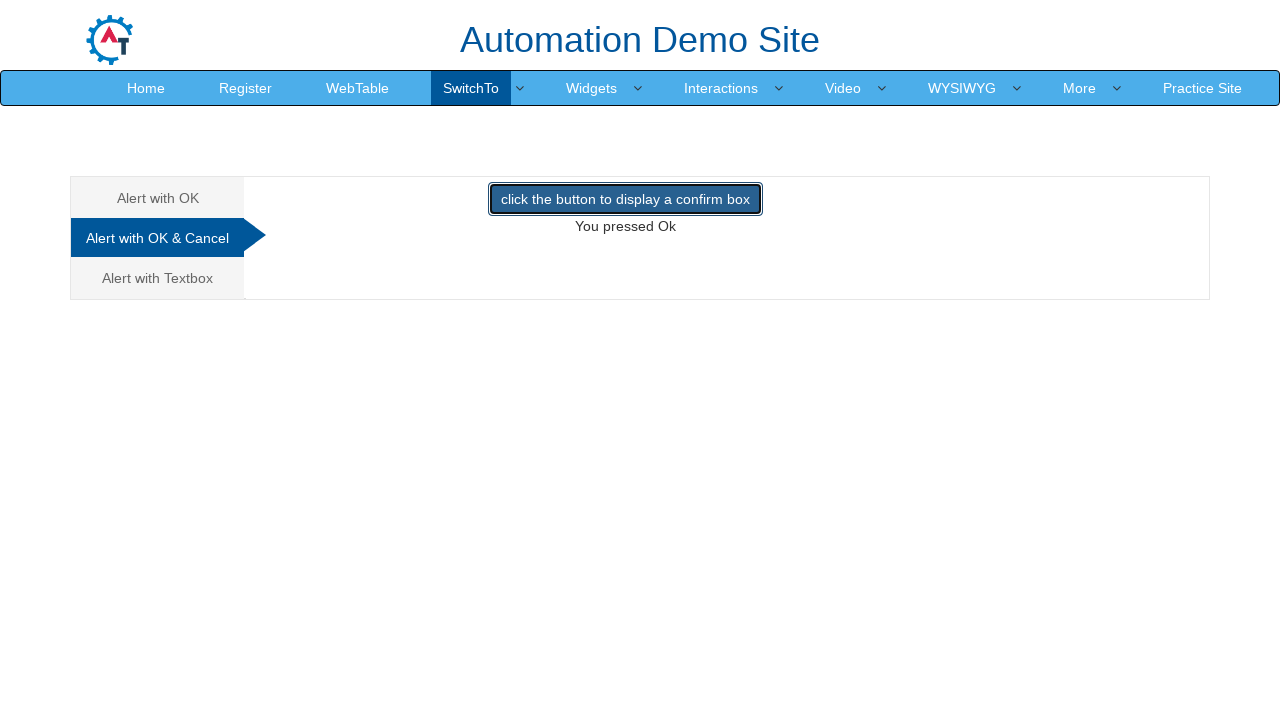

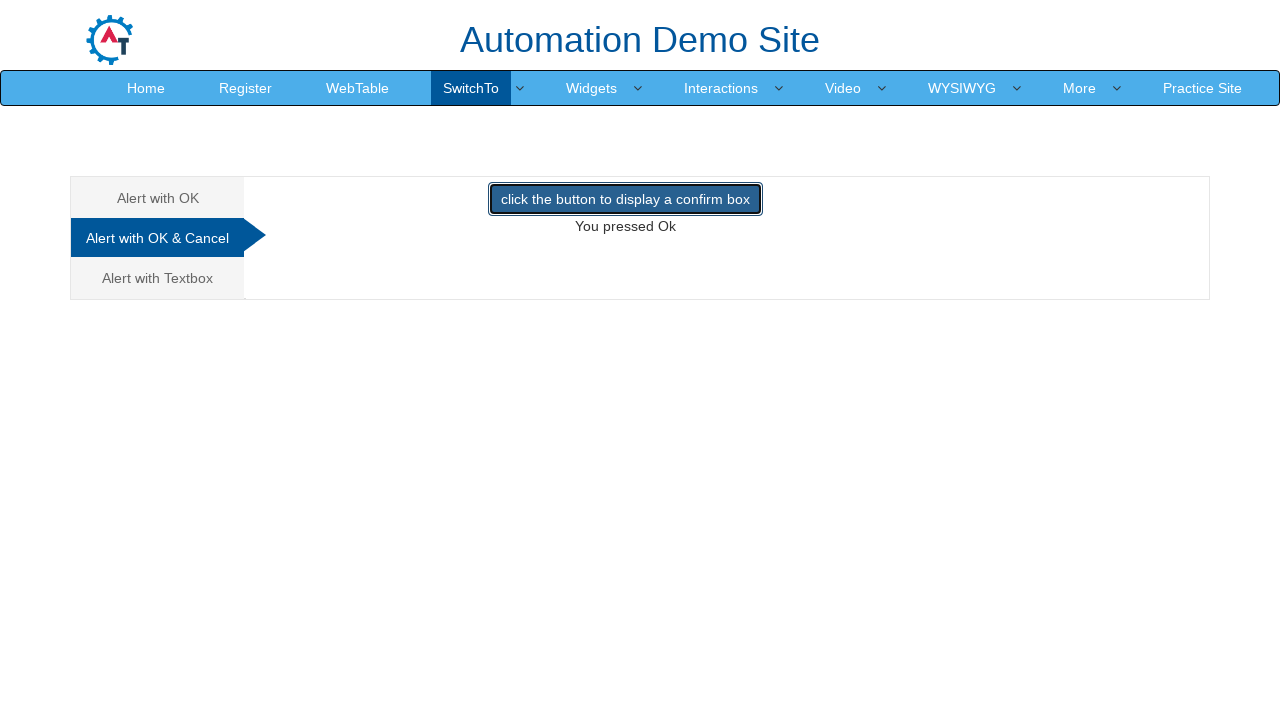